Navigates to the windows page on the-internet.herokuapp.com and clicks on the "Click Here" link to test window handling functionality

Starting URL: http://the-internet.herokuapp.com/windows

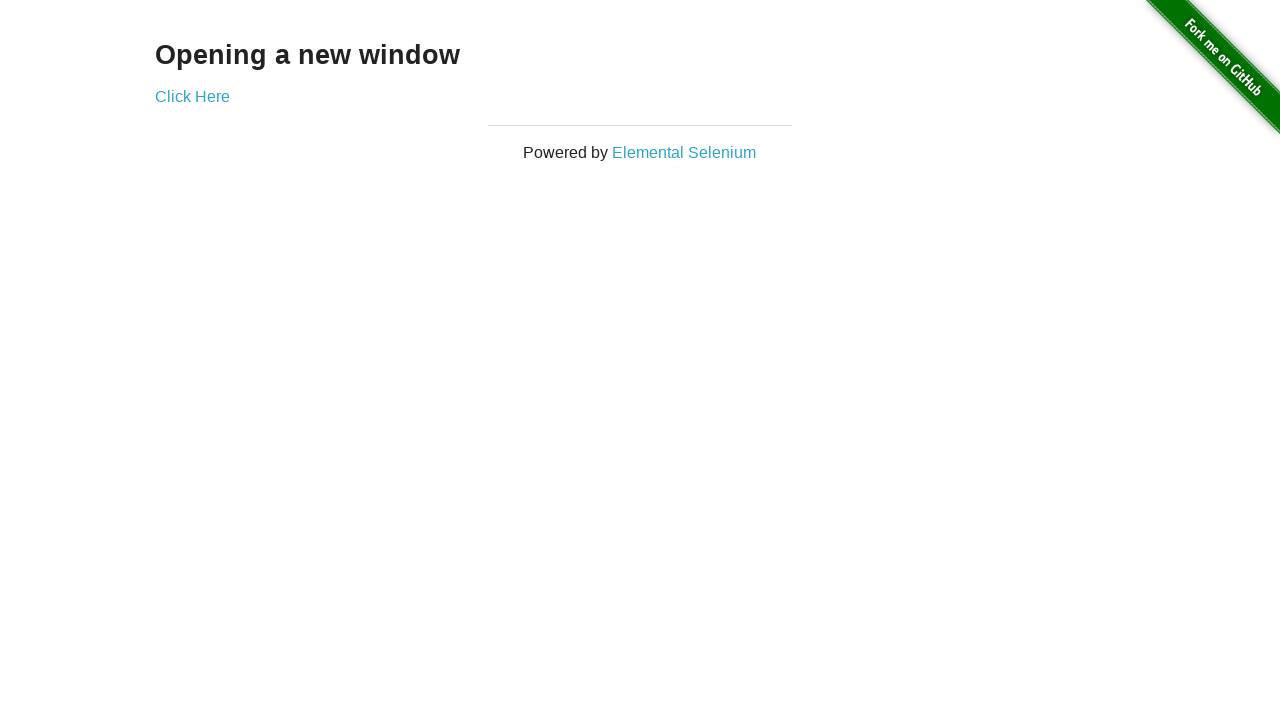

Navigated to the windows page on the-internet.herokuapp.com
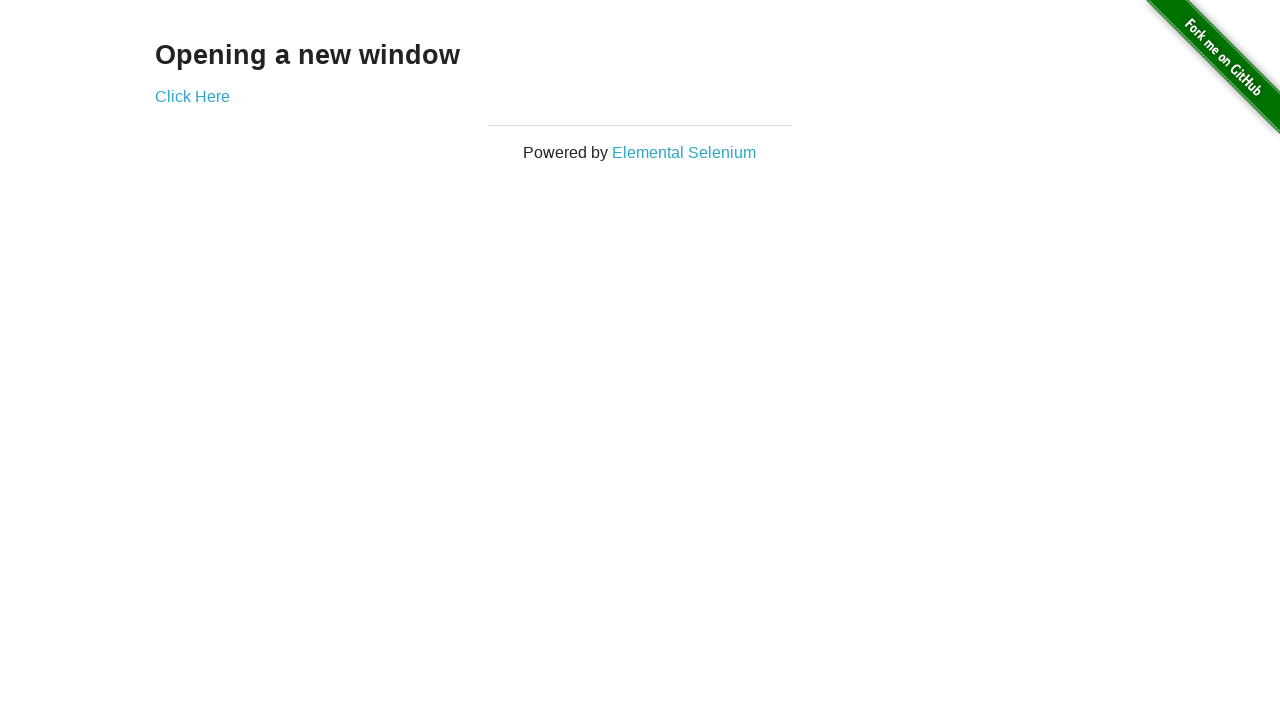

Clicked on the 'Click Here' link to test window handling functionality at (192, 96) on xpath=//*[text()='Click Here']
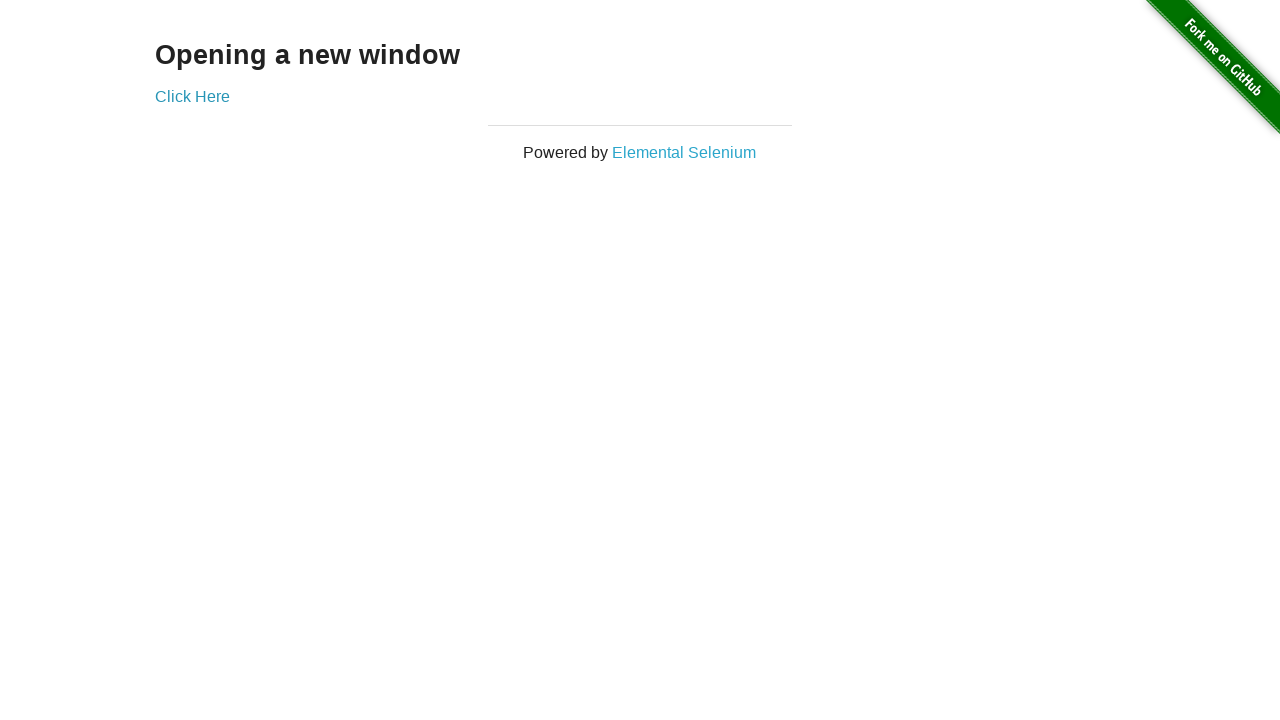

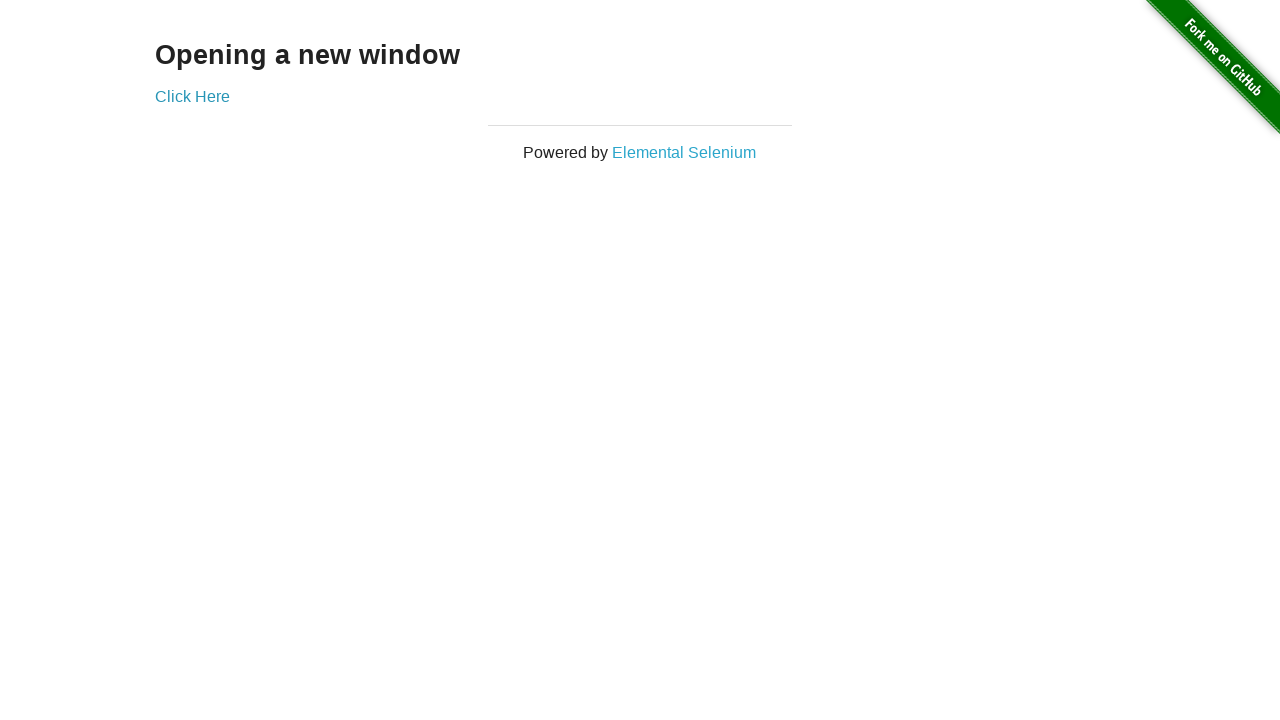